Opens the Syntax Projects Selenium commands selector homework page and maximizes the browser window

Starting URL: http://syntaxprojects.com/selenium_commands_selector-homework.php

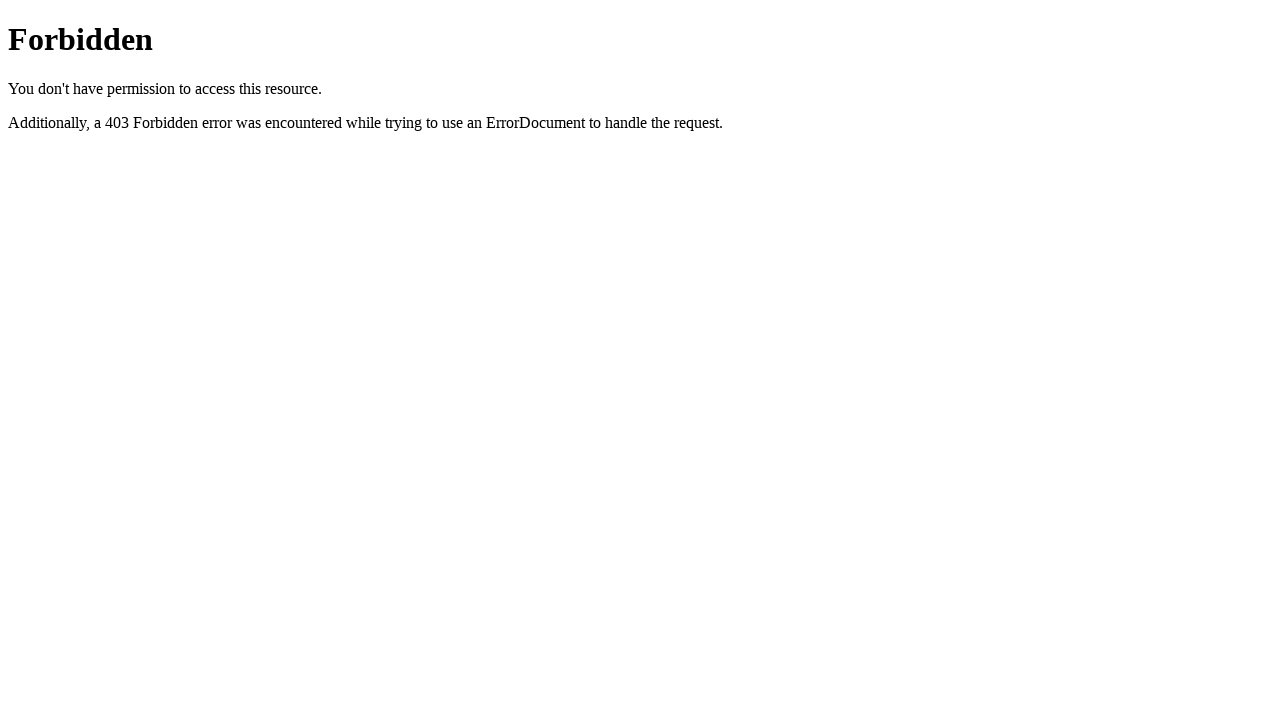

Set viewport size to 1920x1080
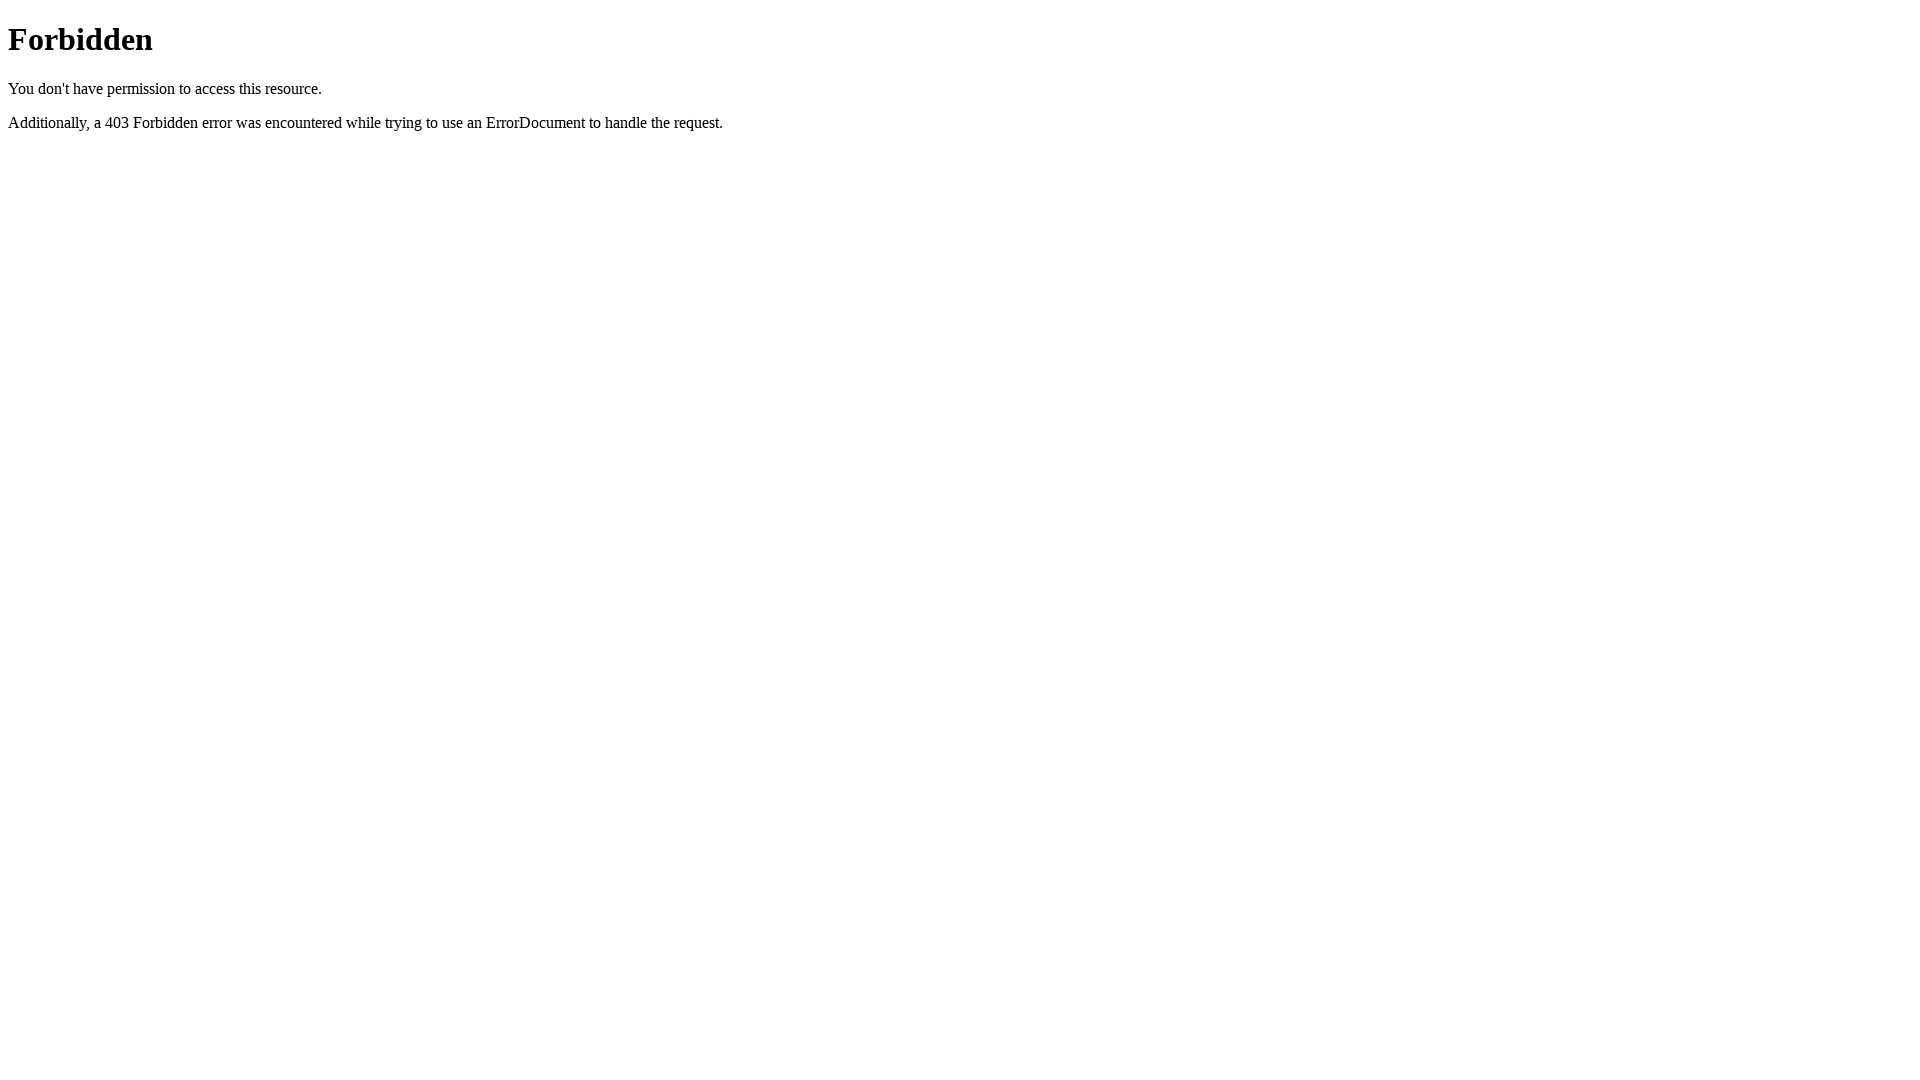

Page fully loaded - DOM content ready
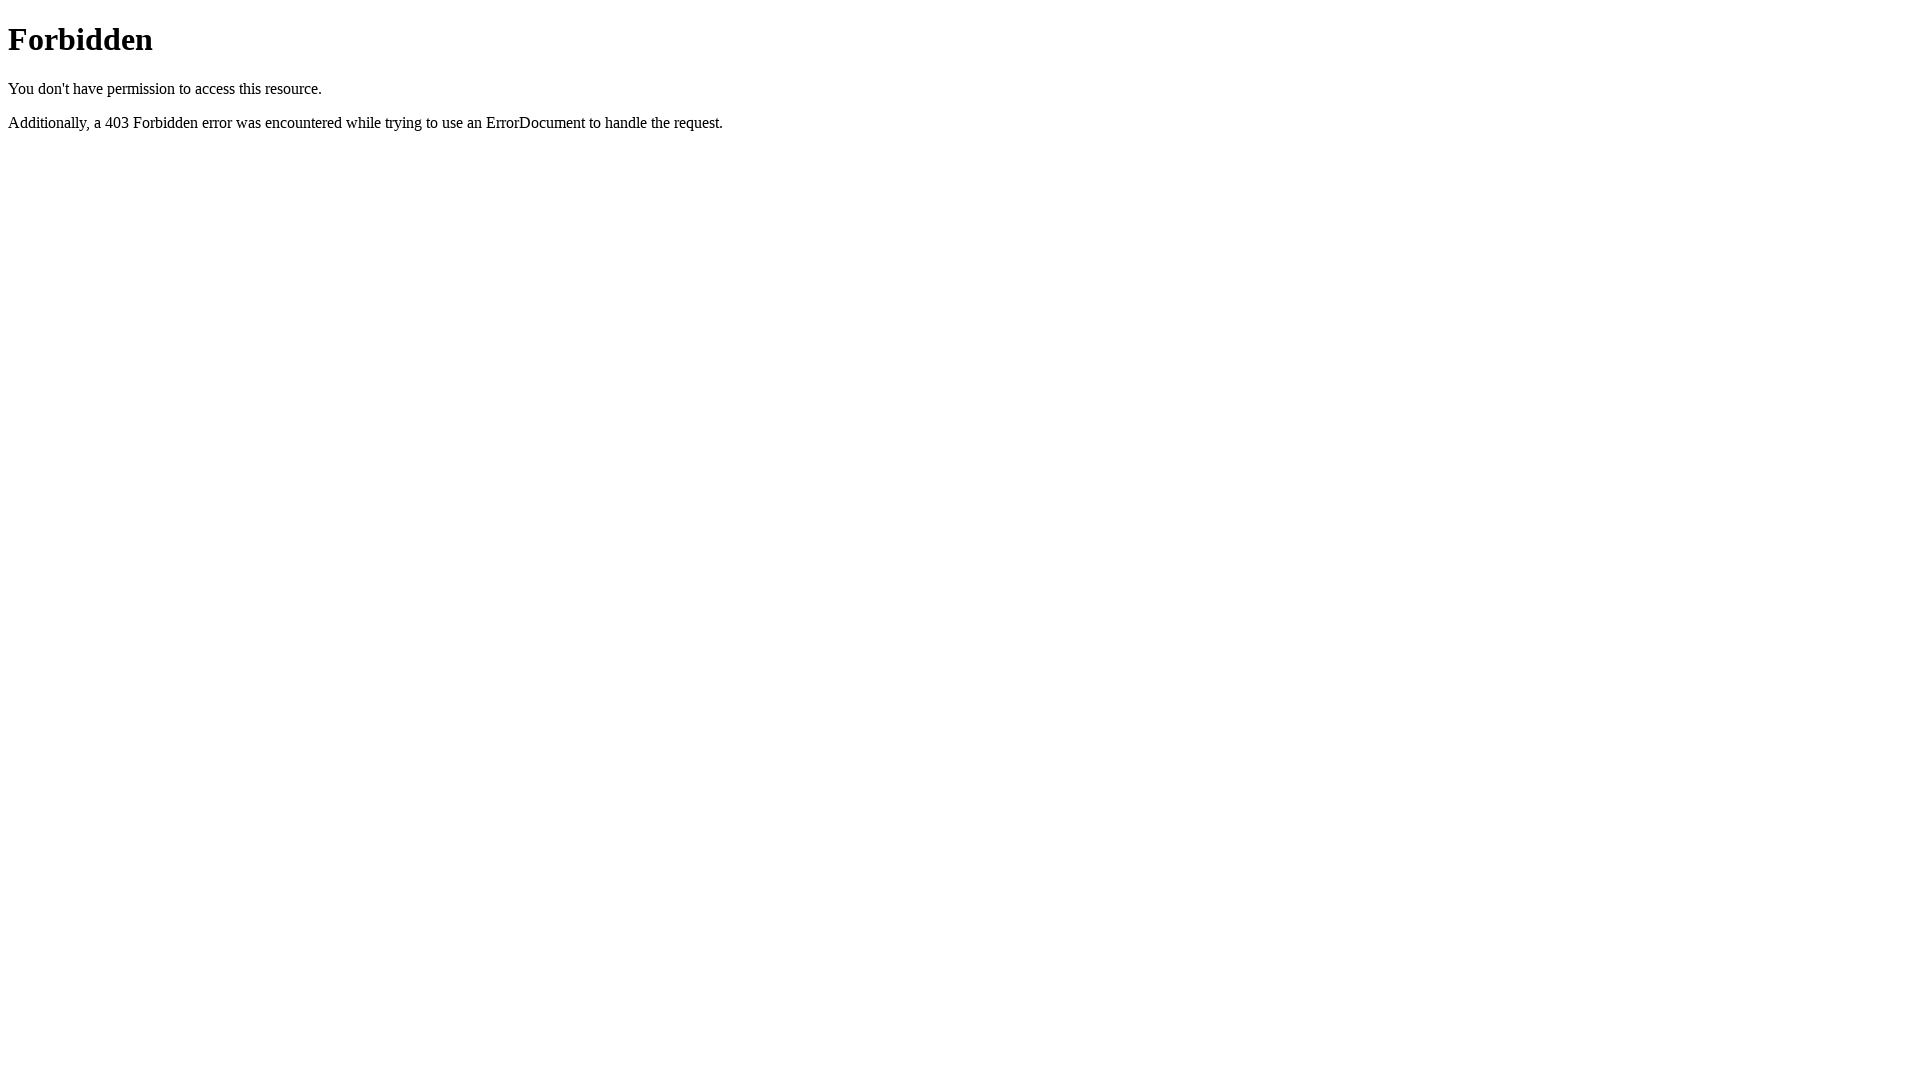

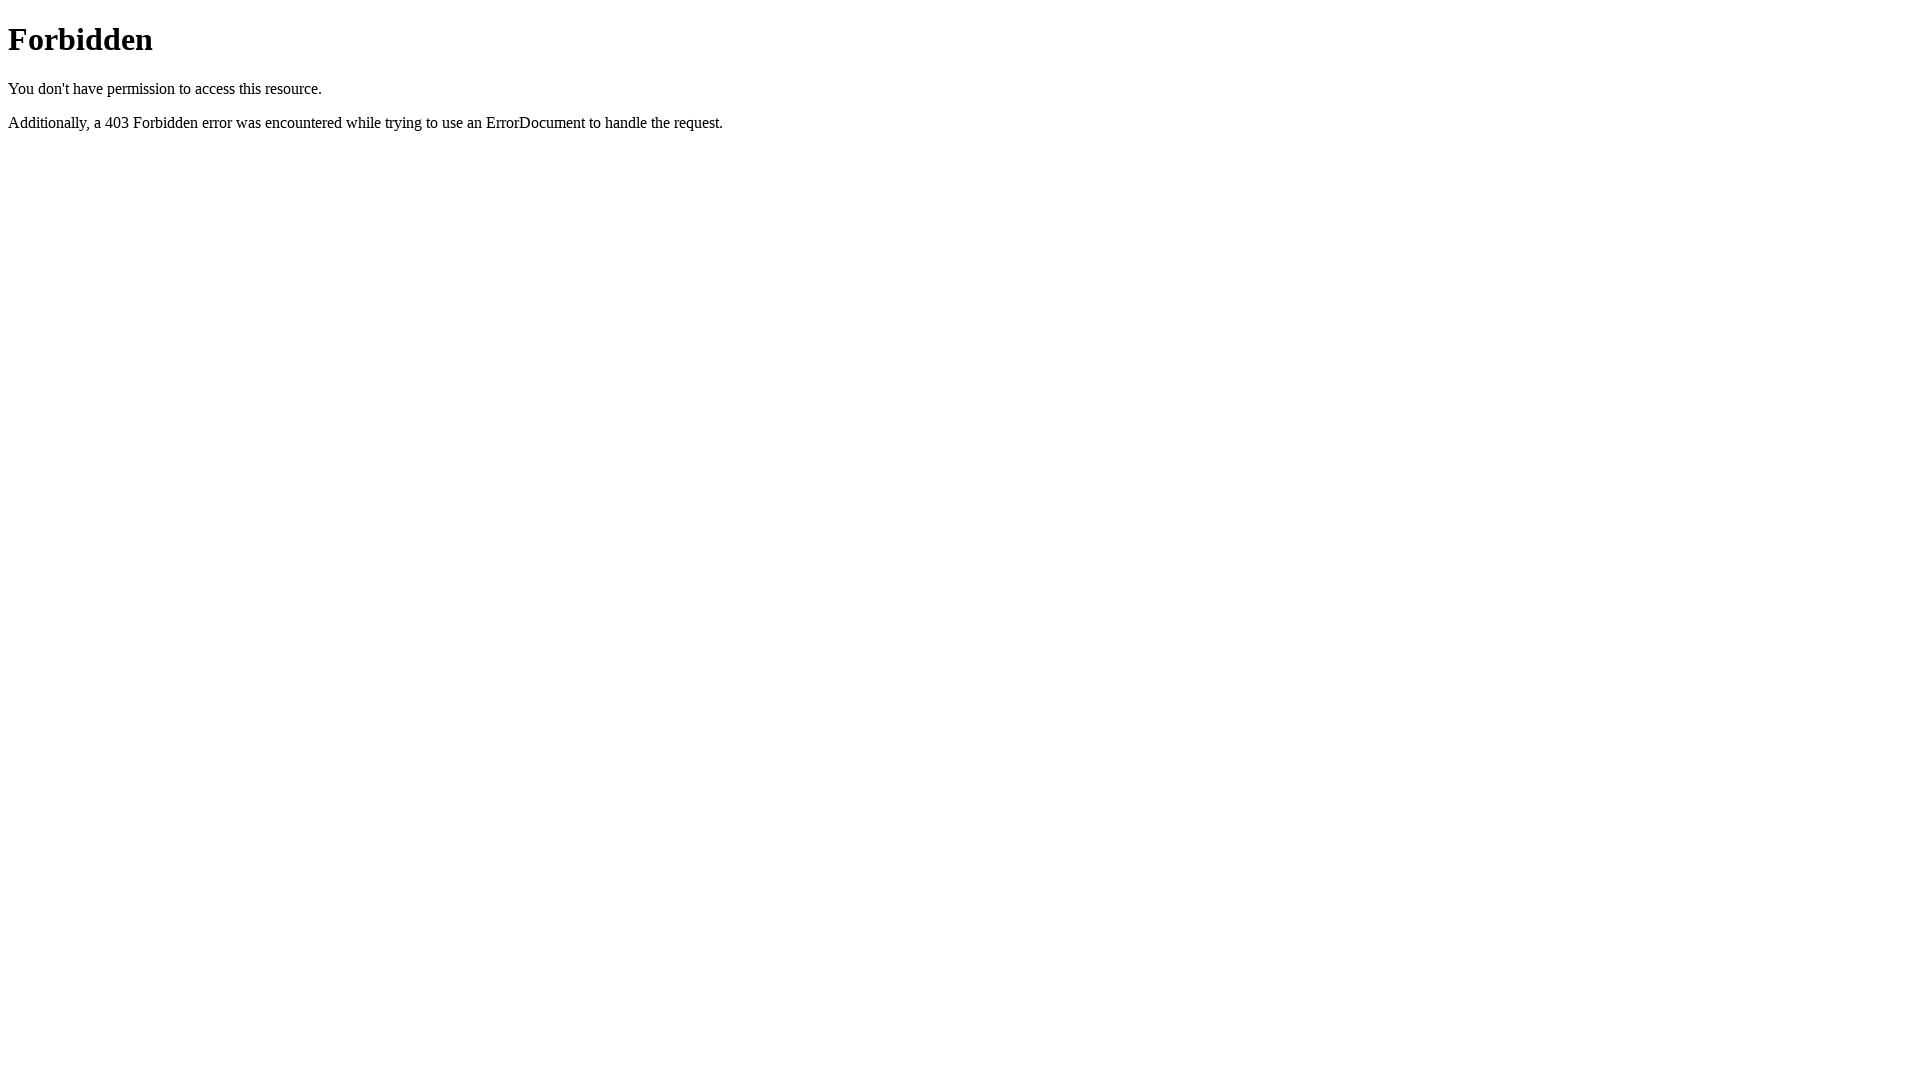